Tests the place autocomplete functionality on Data Commons by entering a place name, selecting from dropdown suggestions, and navigating to the place page

Starting URL: https://datacommons.org/place

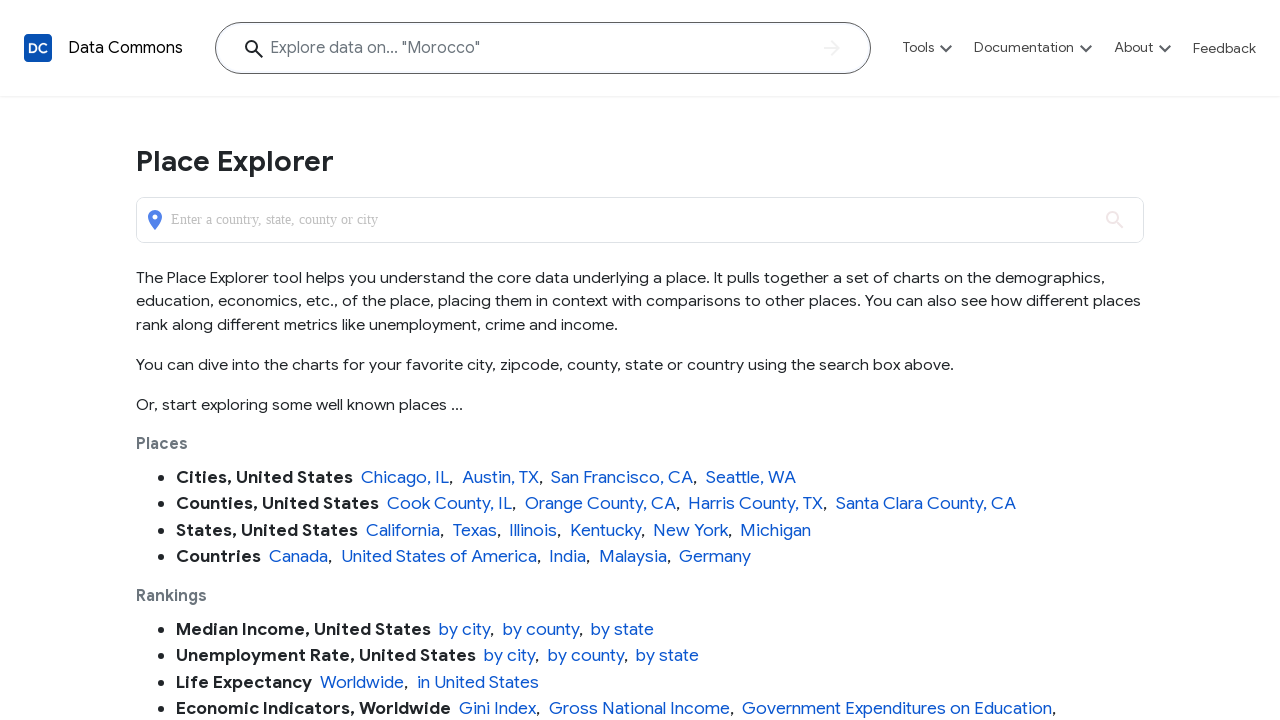

Filled place autocomplete input with 'California' on #place-autocomplete
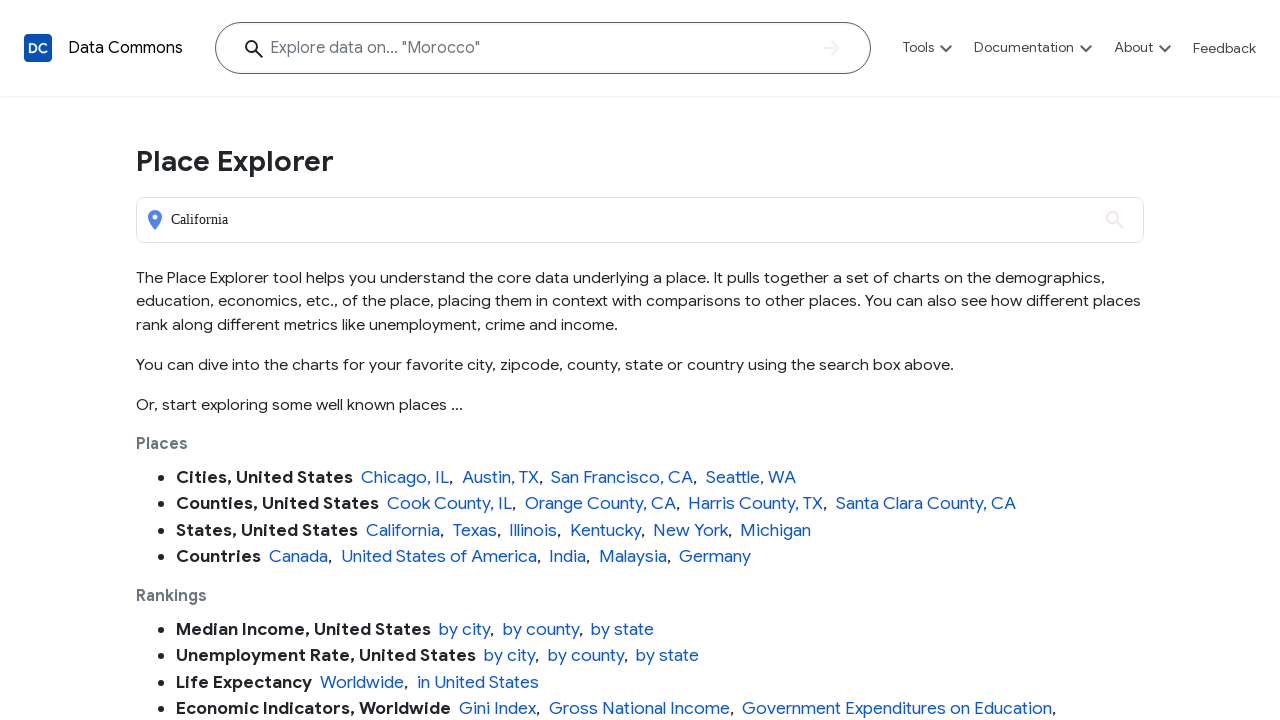

Pressed ArrowDown to select first dropdown suggestion
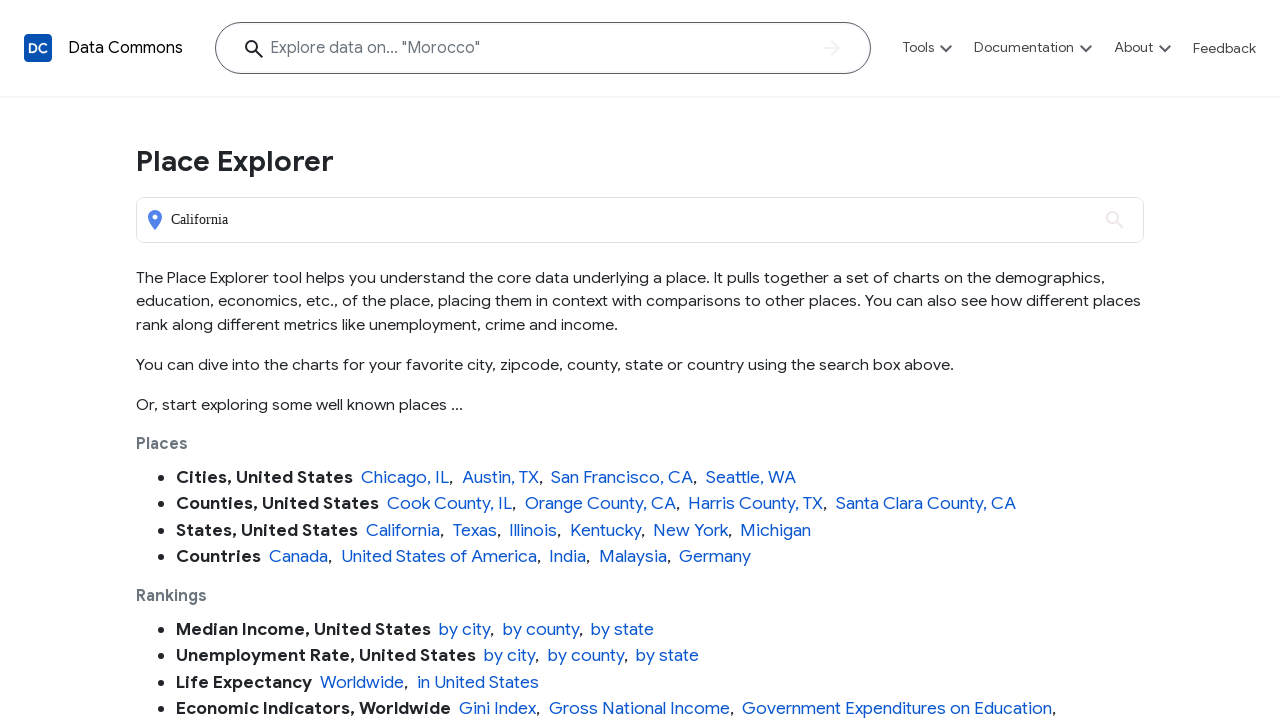

Pressed Enter to confirm place selection
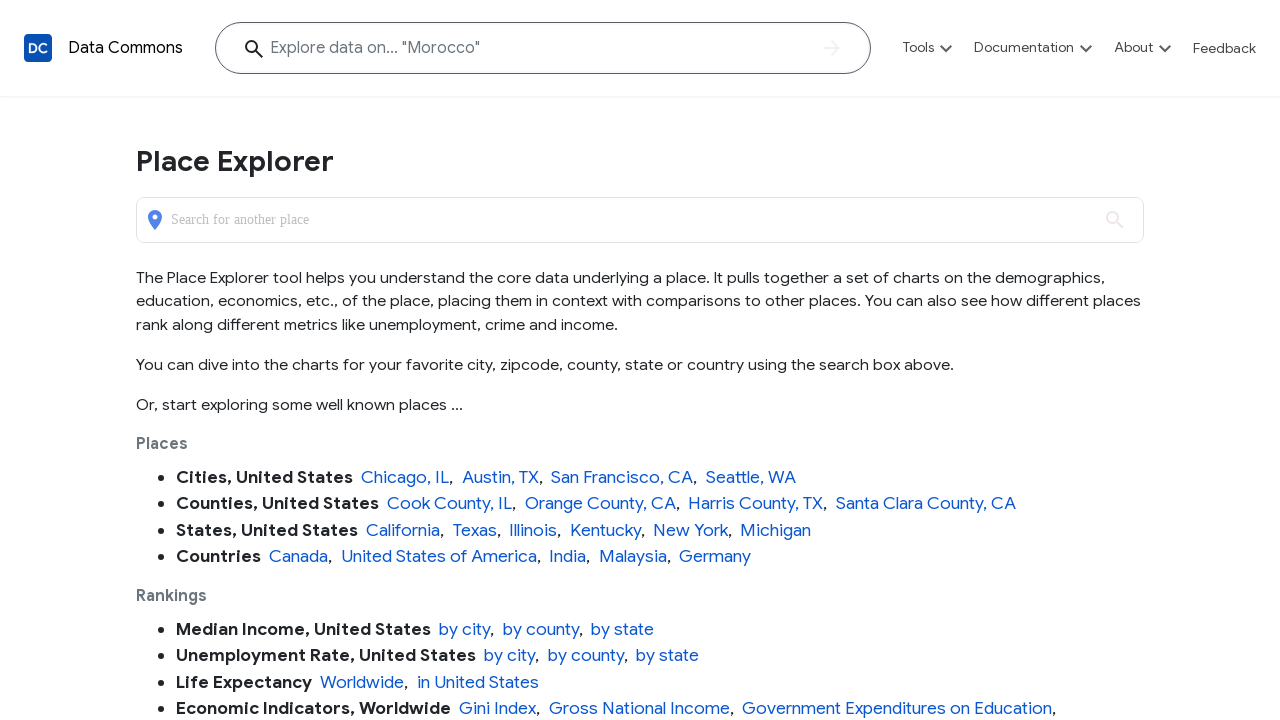

Waited for page navigation to complete (networkidle)
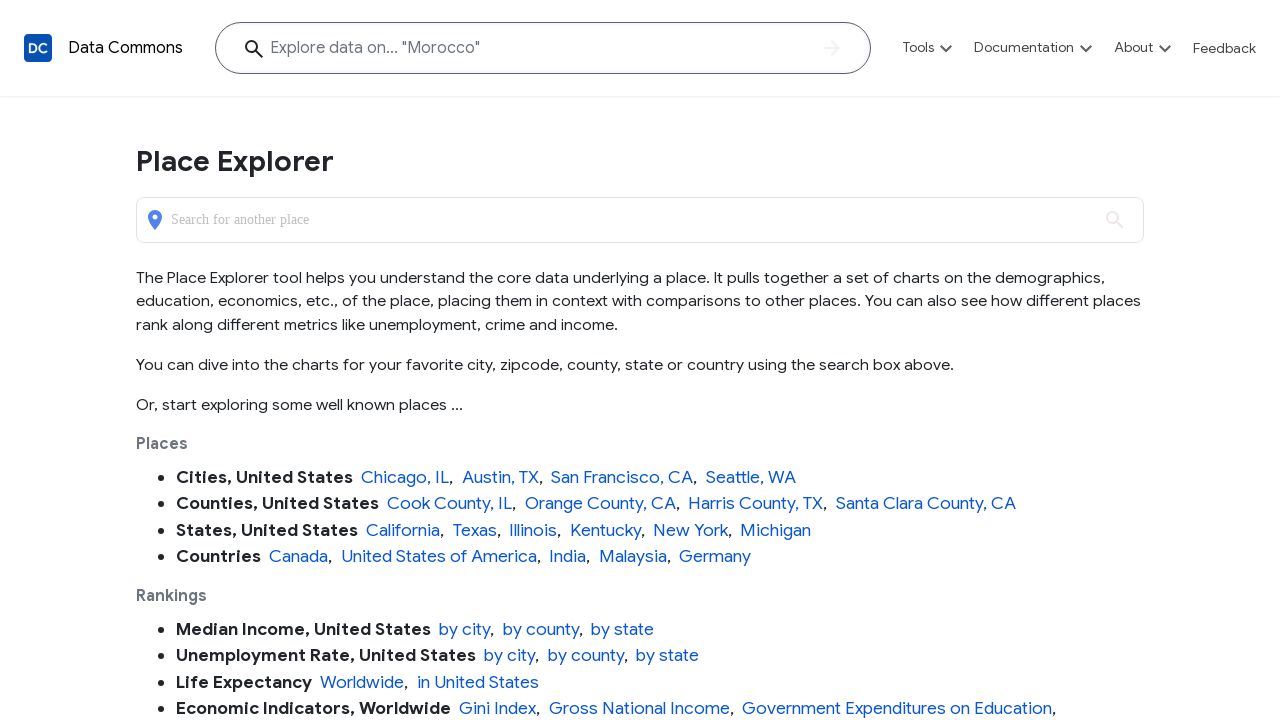

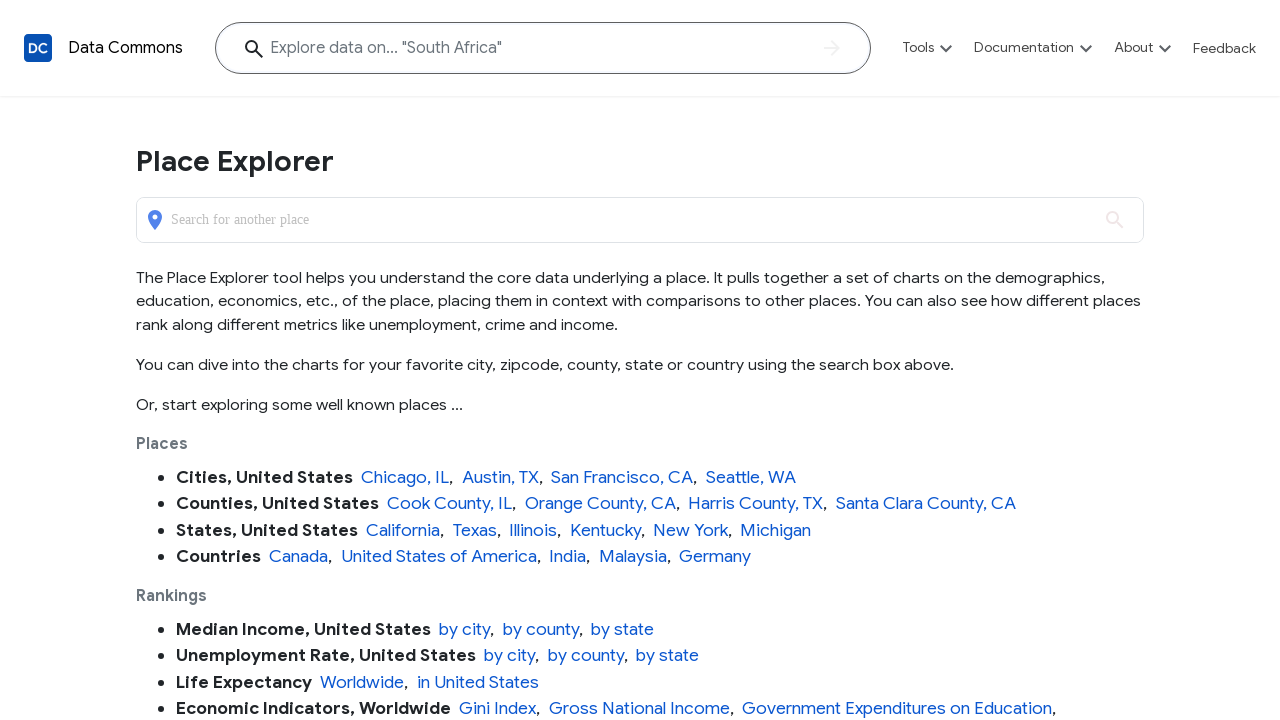